Tests iframe interaction by switching into an iframe, accessing elements within it, and switching back to the main content

Starting URL: https://rahulshettyacademy.com/AutomationPractice/

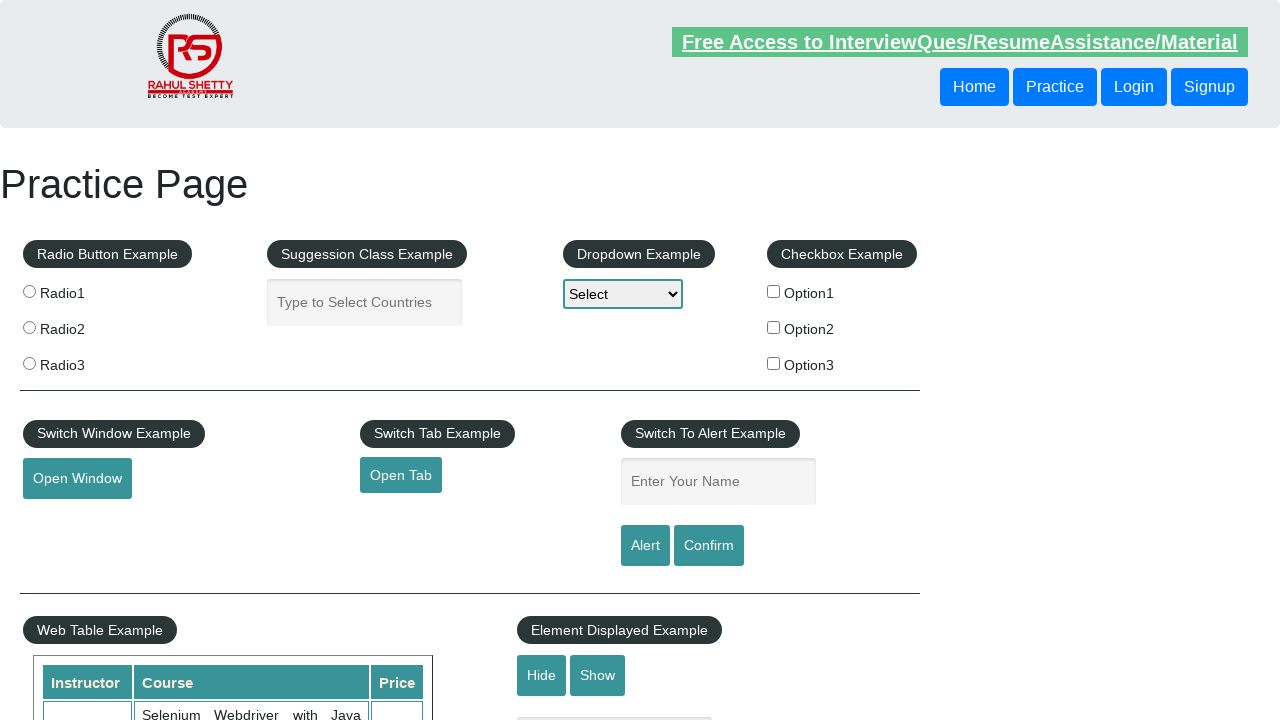

Scrolled down by 1000 pixels to make iframe visible
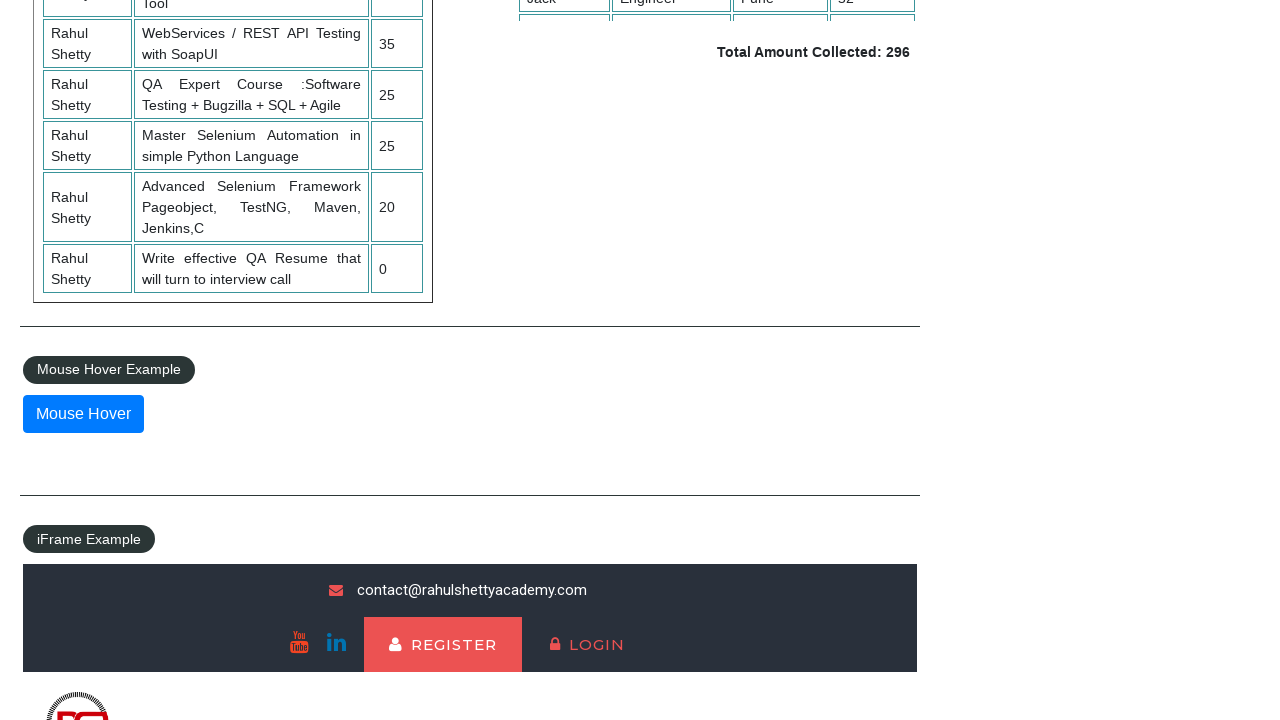

Retrieved text from 'Mouse Hover Example' section in main frame
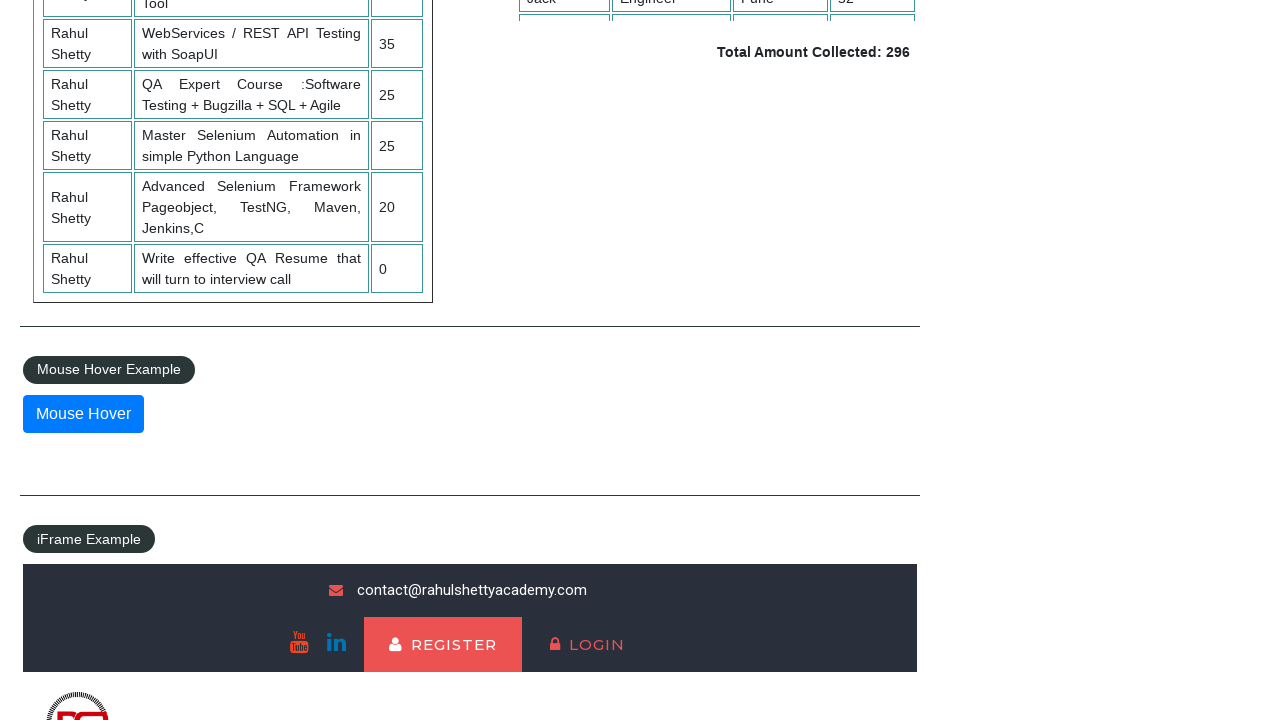

Switched to iframe with id 'courses-iframe'
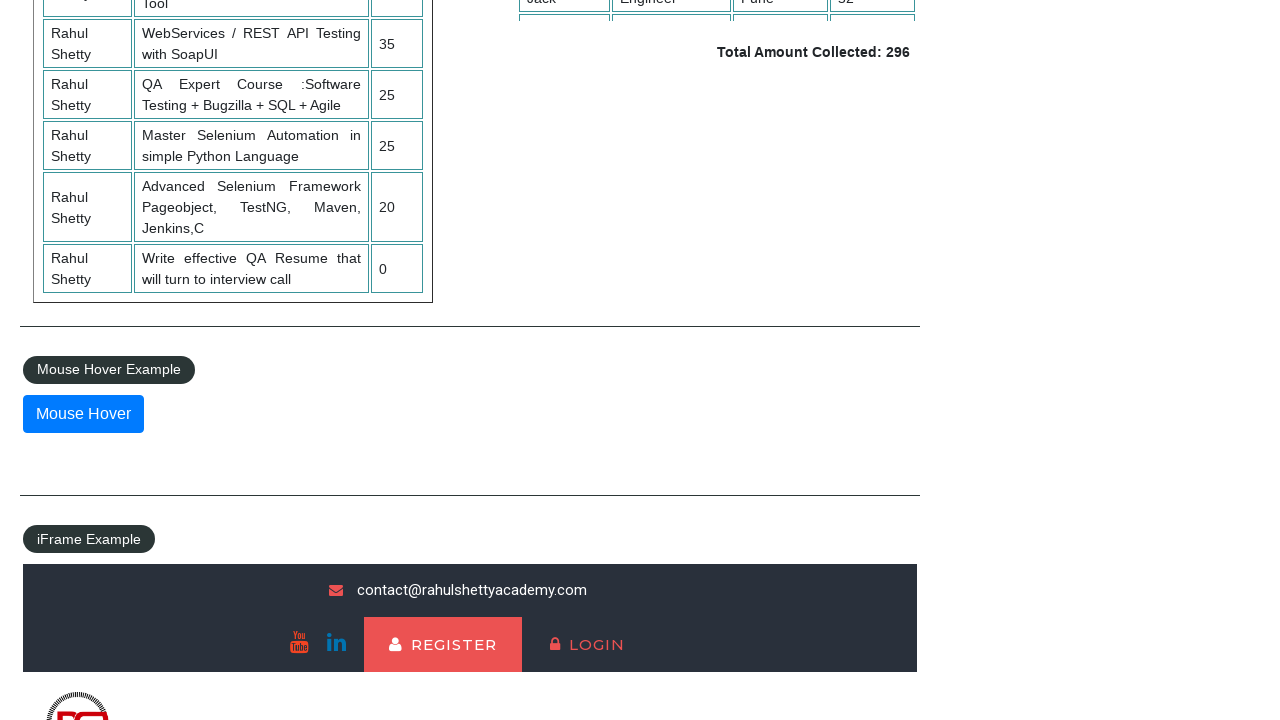

Retrieved text from 'Register' link within iframe
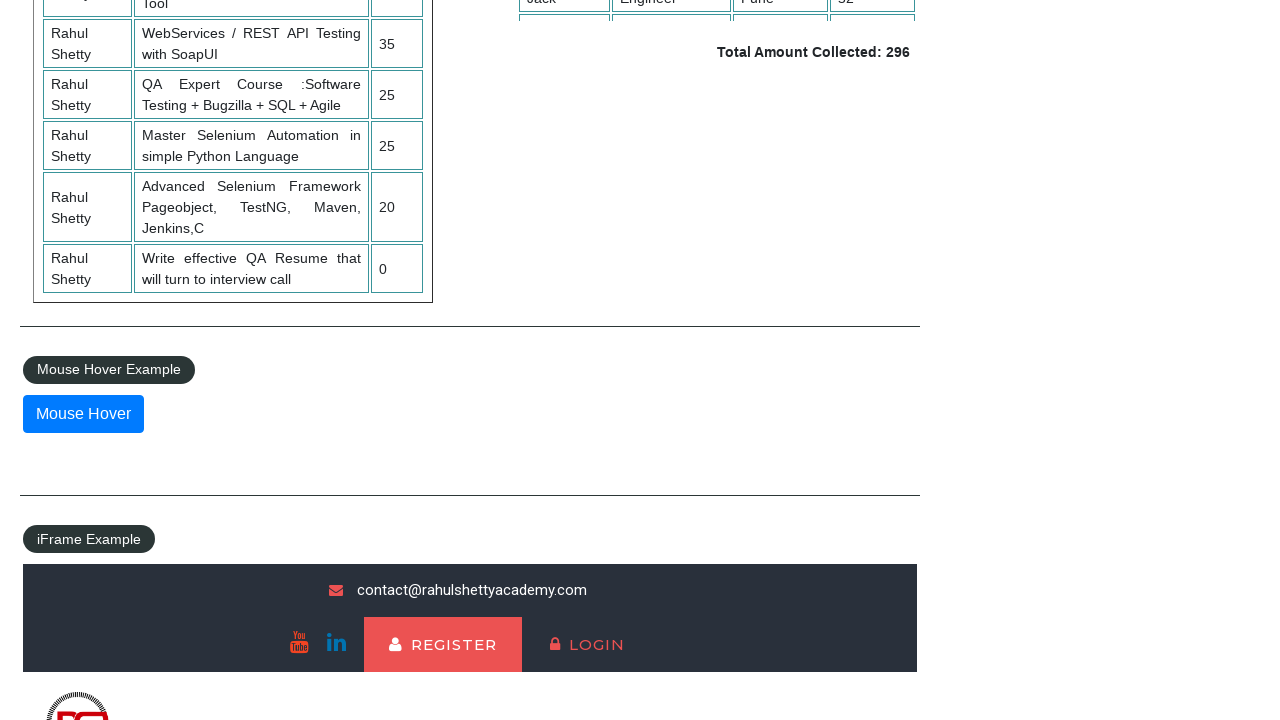

Retrieved text from 'Mouse Hover Example' section in main frame again
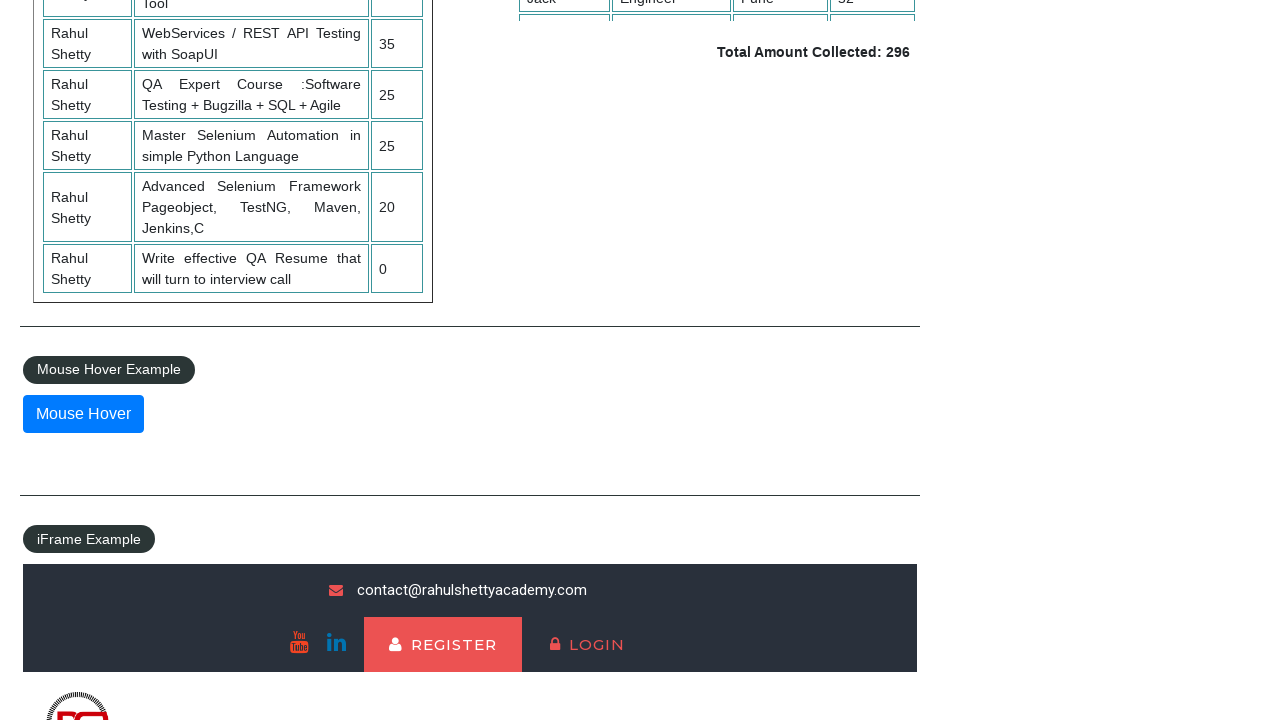

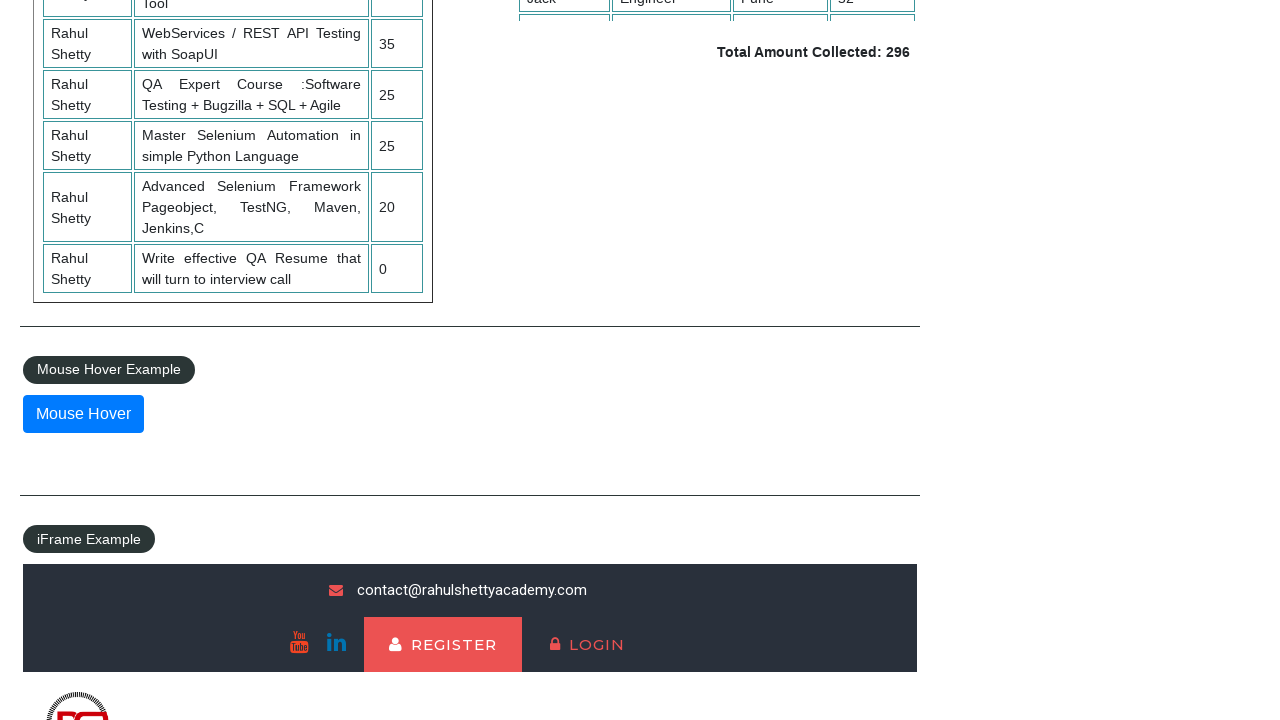